Tests simple alert handling by clicking a danger button and accepting the alert

Starting URL: https://demo.automationtesting.in/Alerts.html

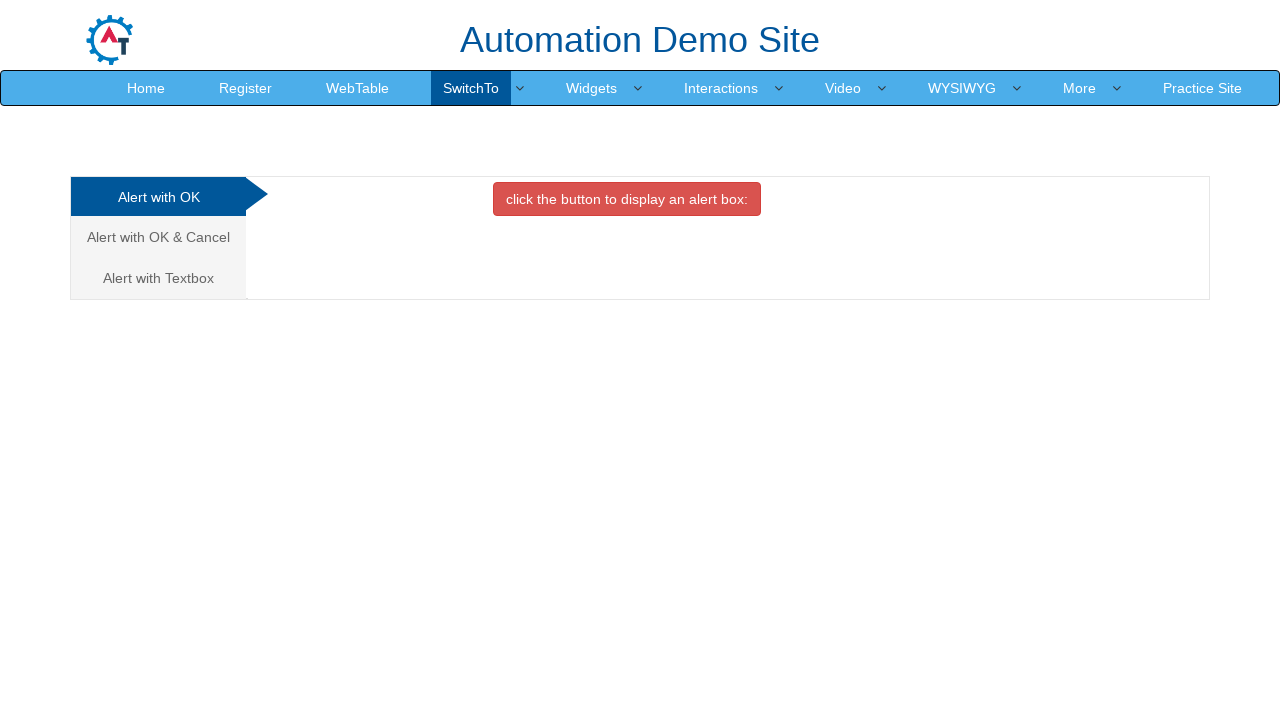

Set up dialog handler to accept alert box
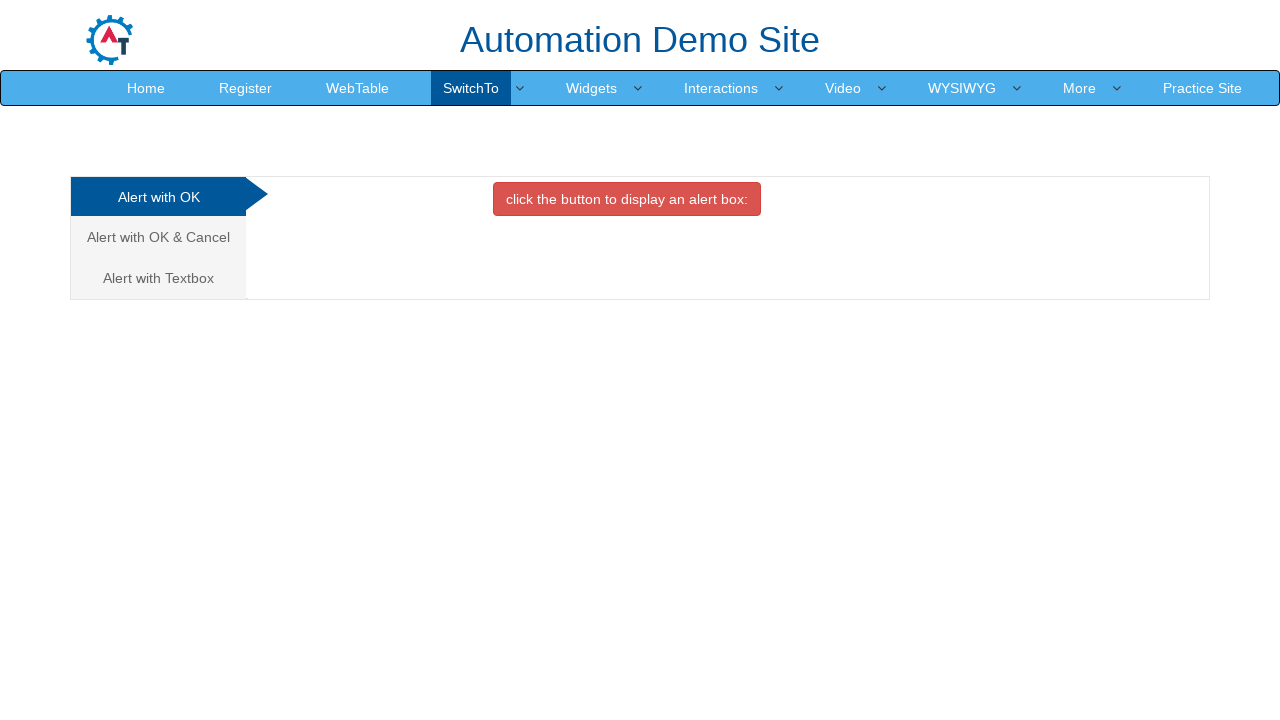

Located the danger alert button
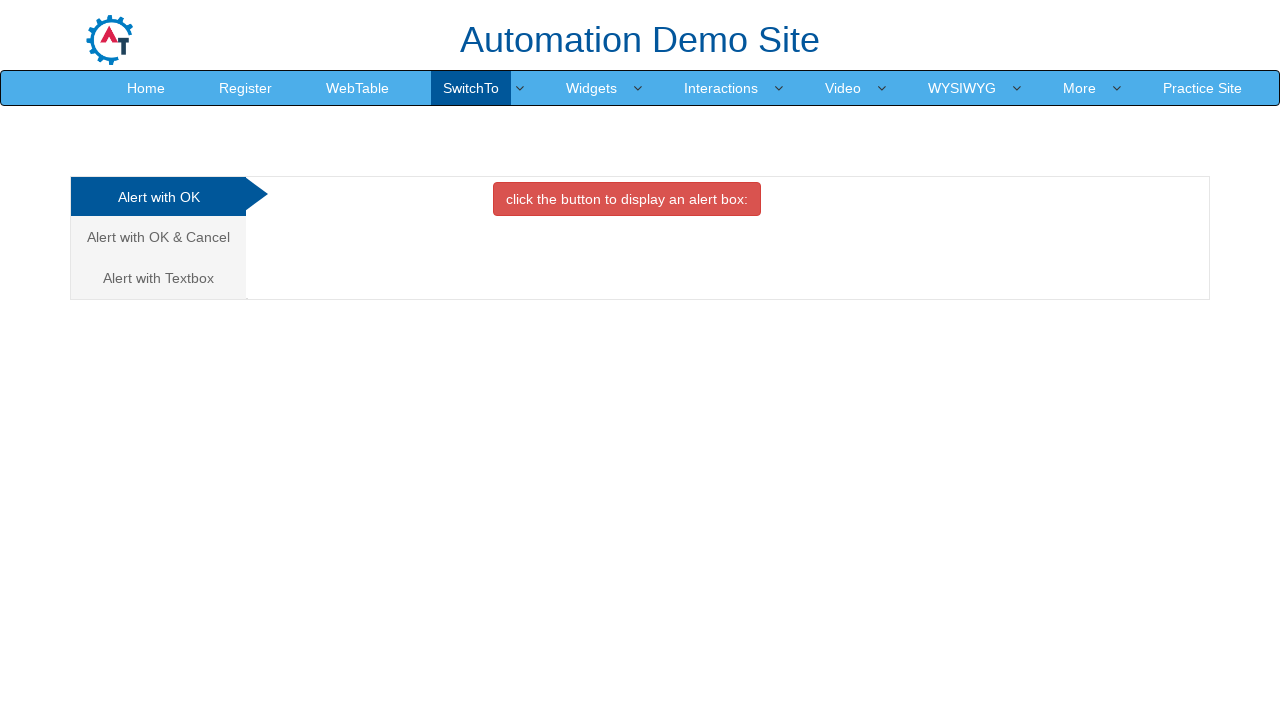

Hovered over the danger alert button at (627, 199) on button.btn.btn-danger
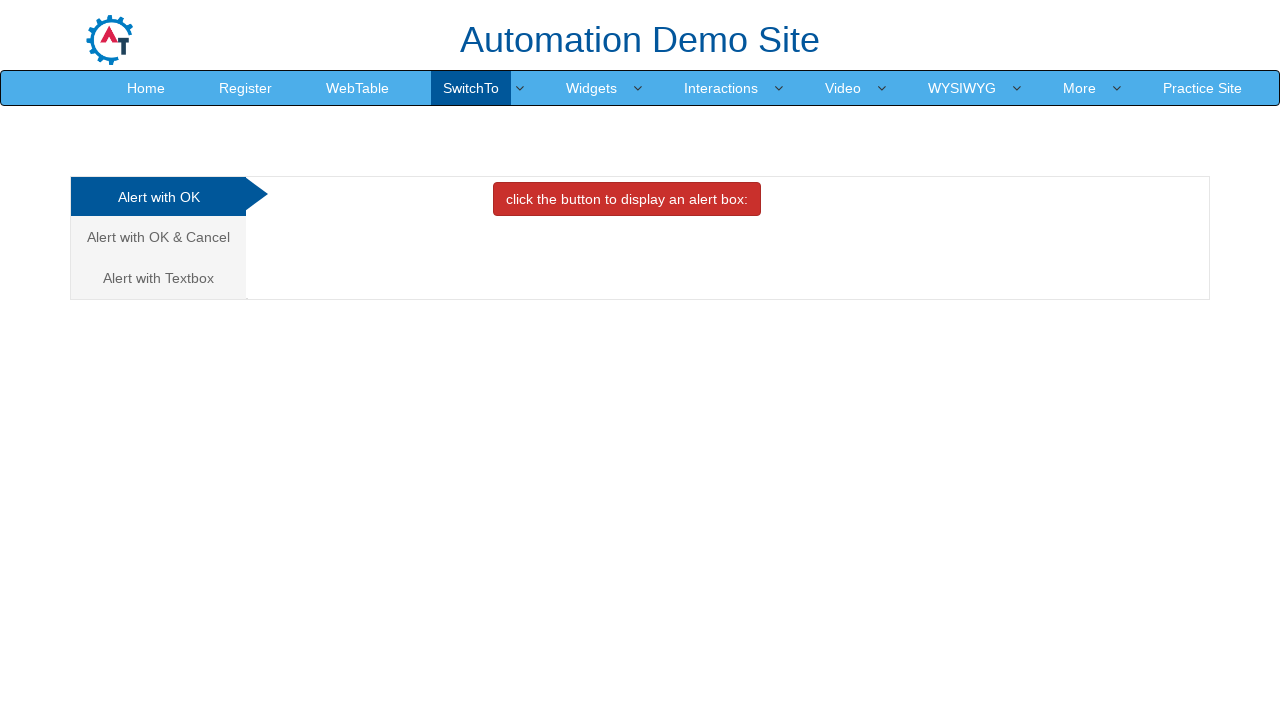

Clicked the danger alert button at (627, 199) on button.btn.btn-danger
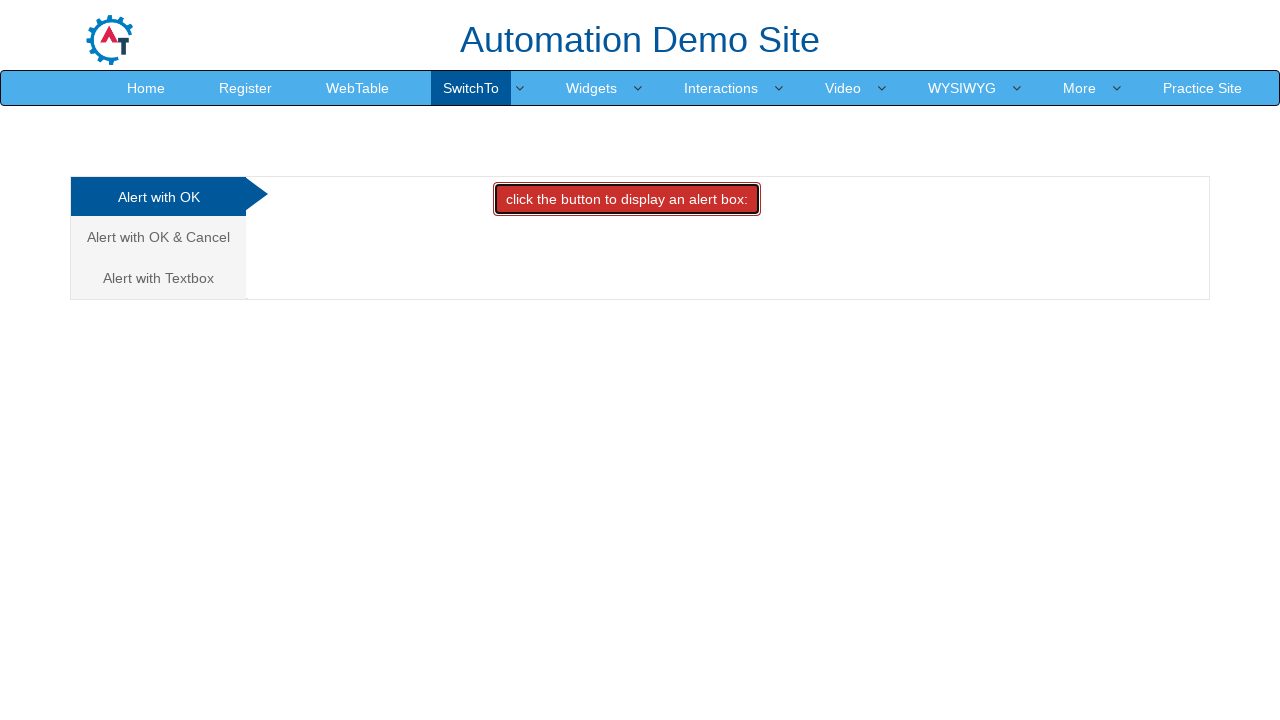

Waited for alert dialog to be handled and accepted
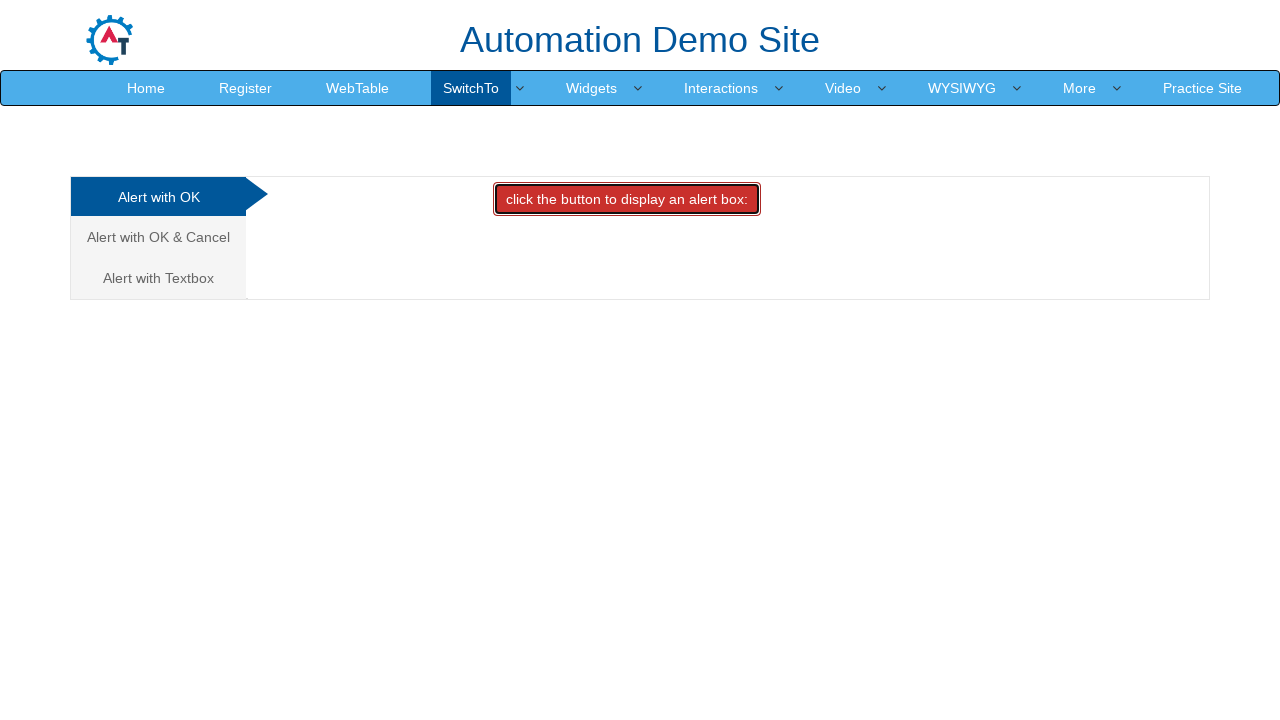

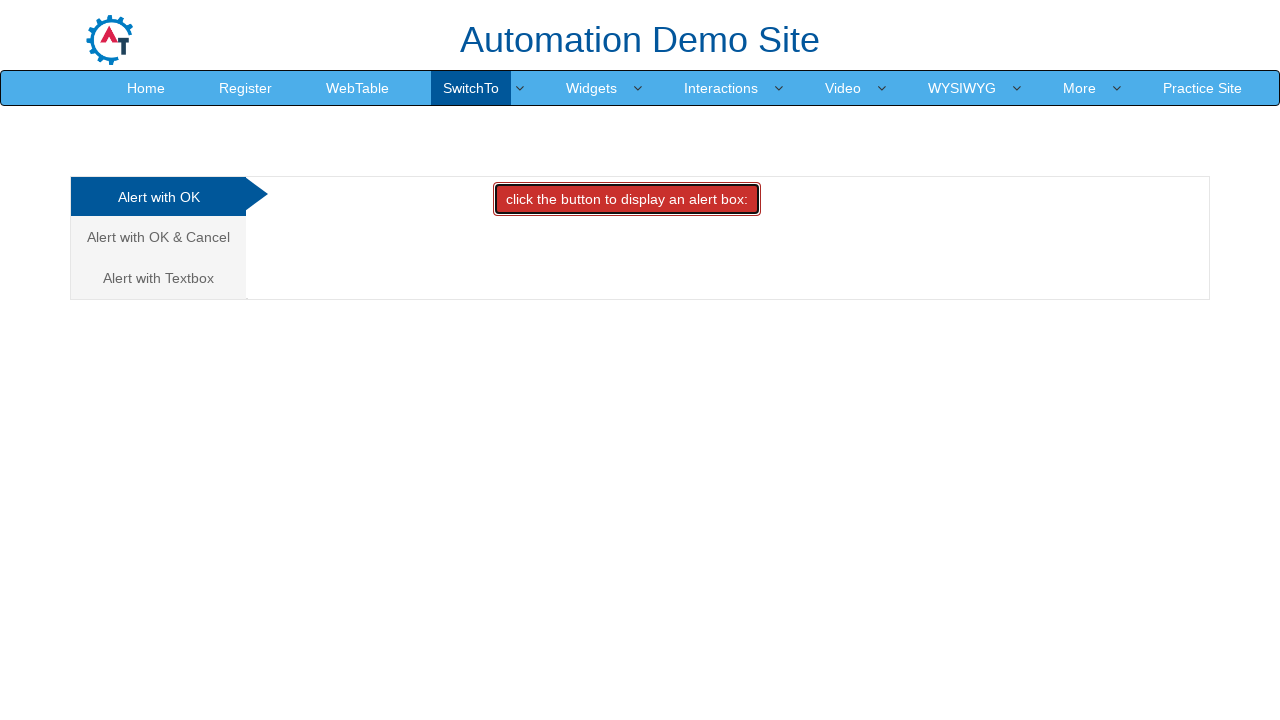